Navigates to a UNC study abroad program brochure page and verifies that the program information table is loaded and visible.

Starting URL: https://heelsabroad.unc.edu/_portal/tds-program-brochure?programid=12033

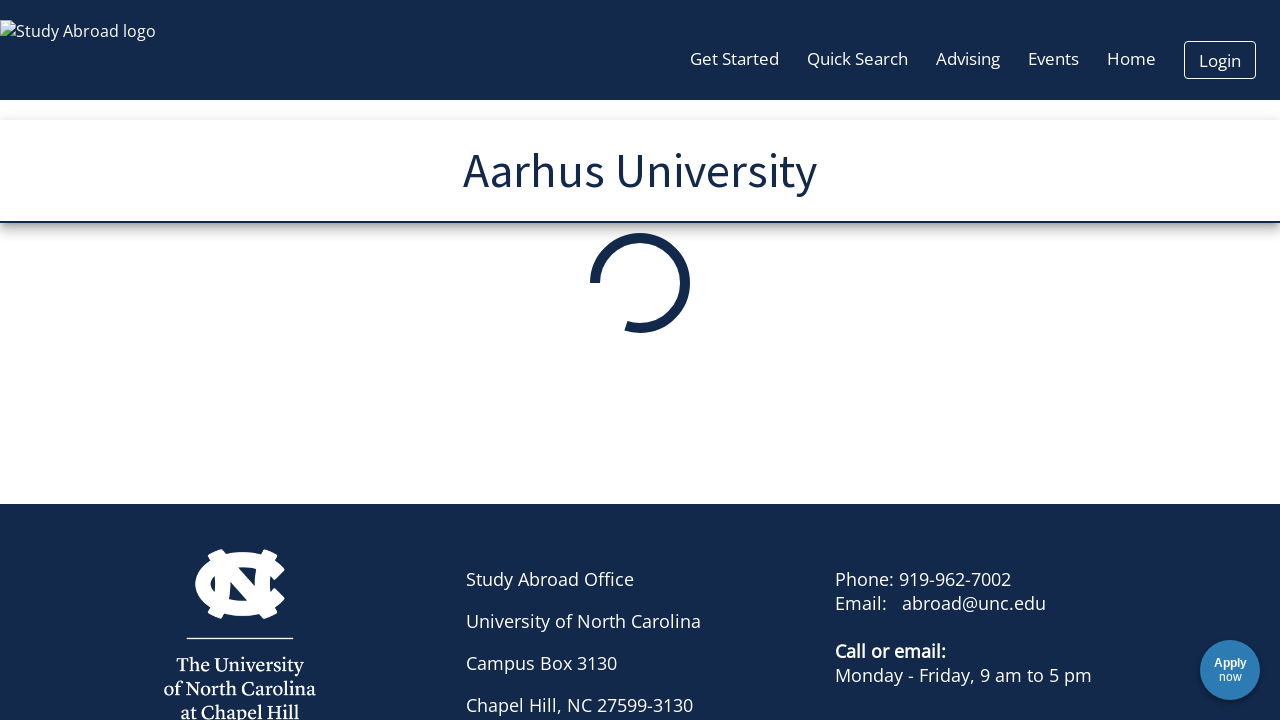

Navigated to UNC study abroad program brochure page
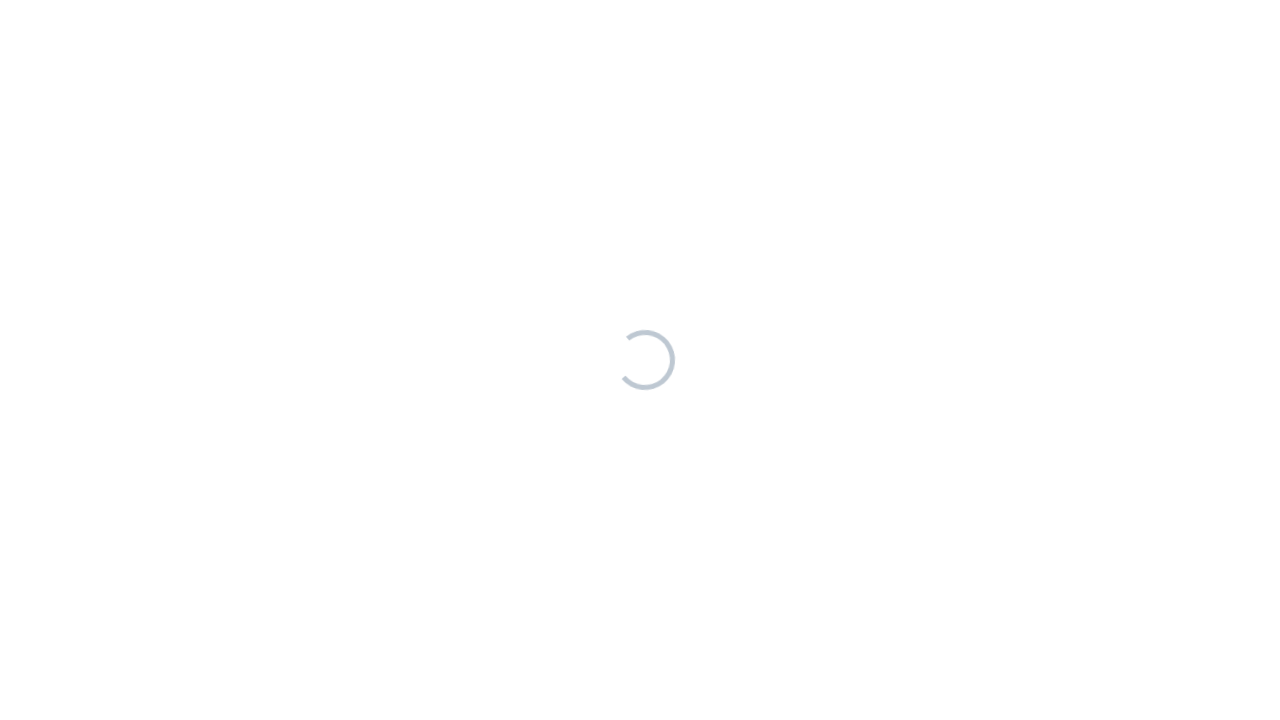

Page fully loaded and networkidle state reached
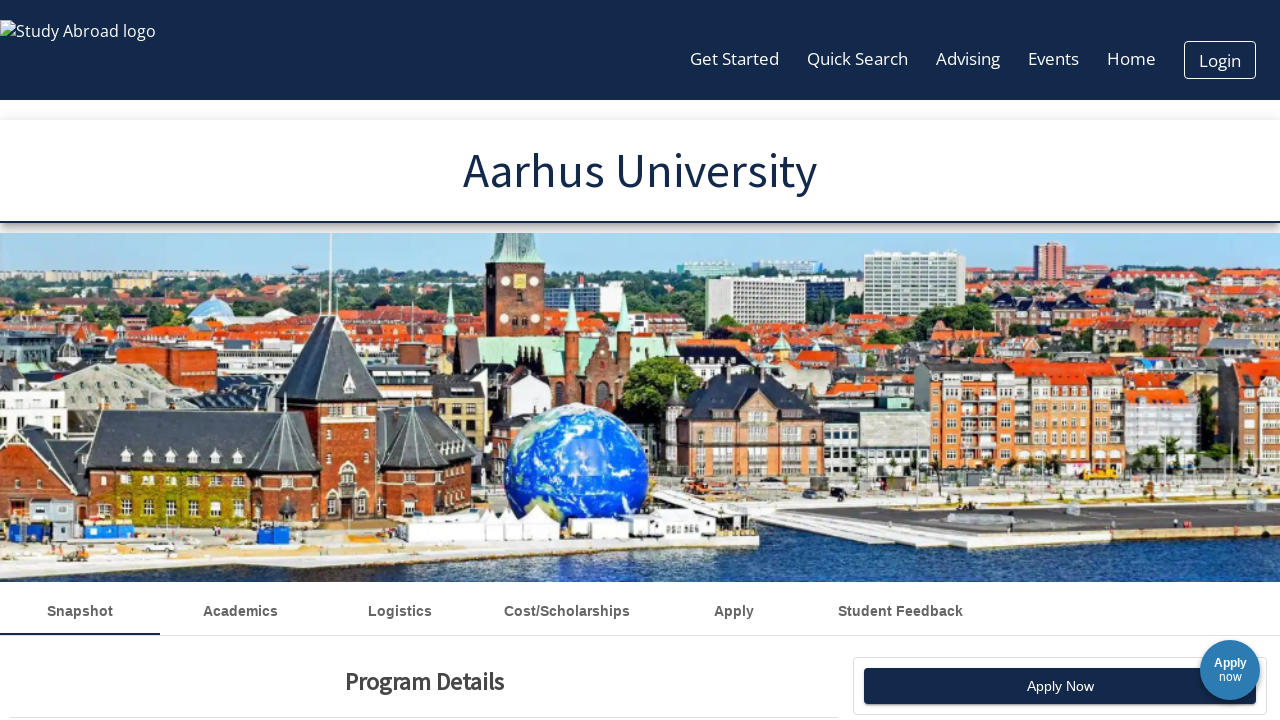

Program information table selector found and visible
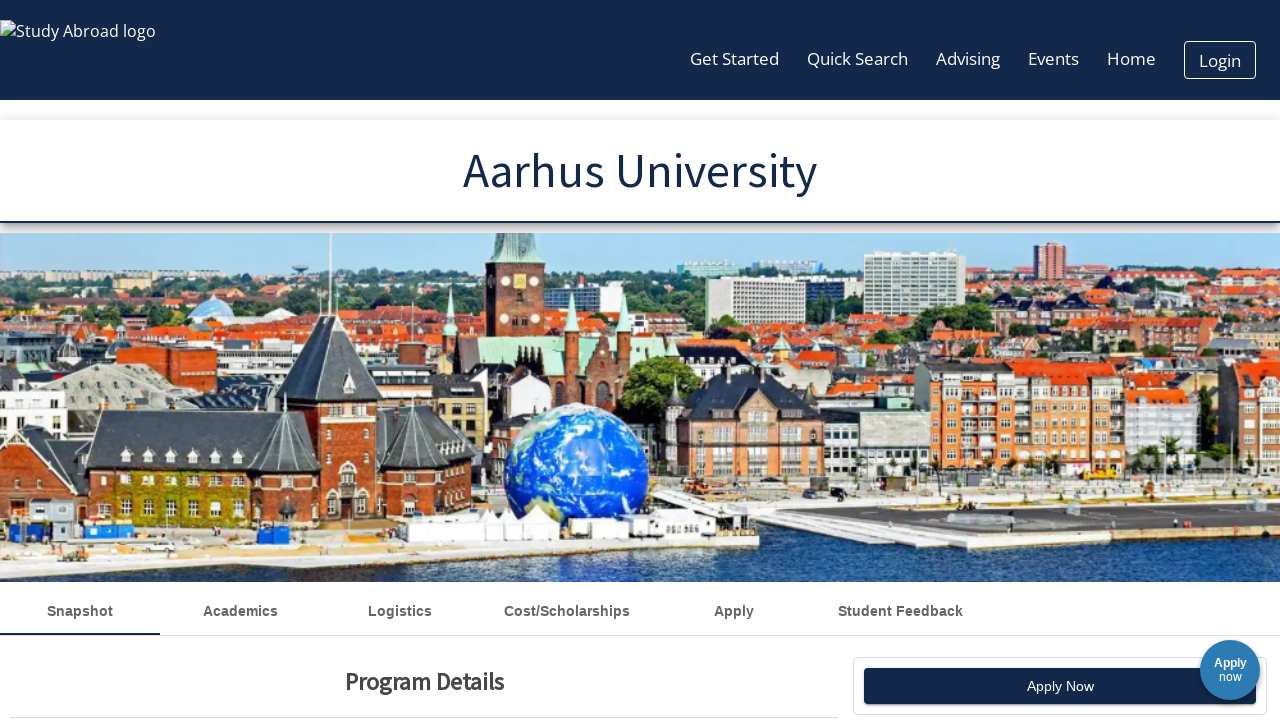

Table rows with data verified as present
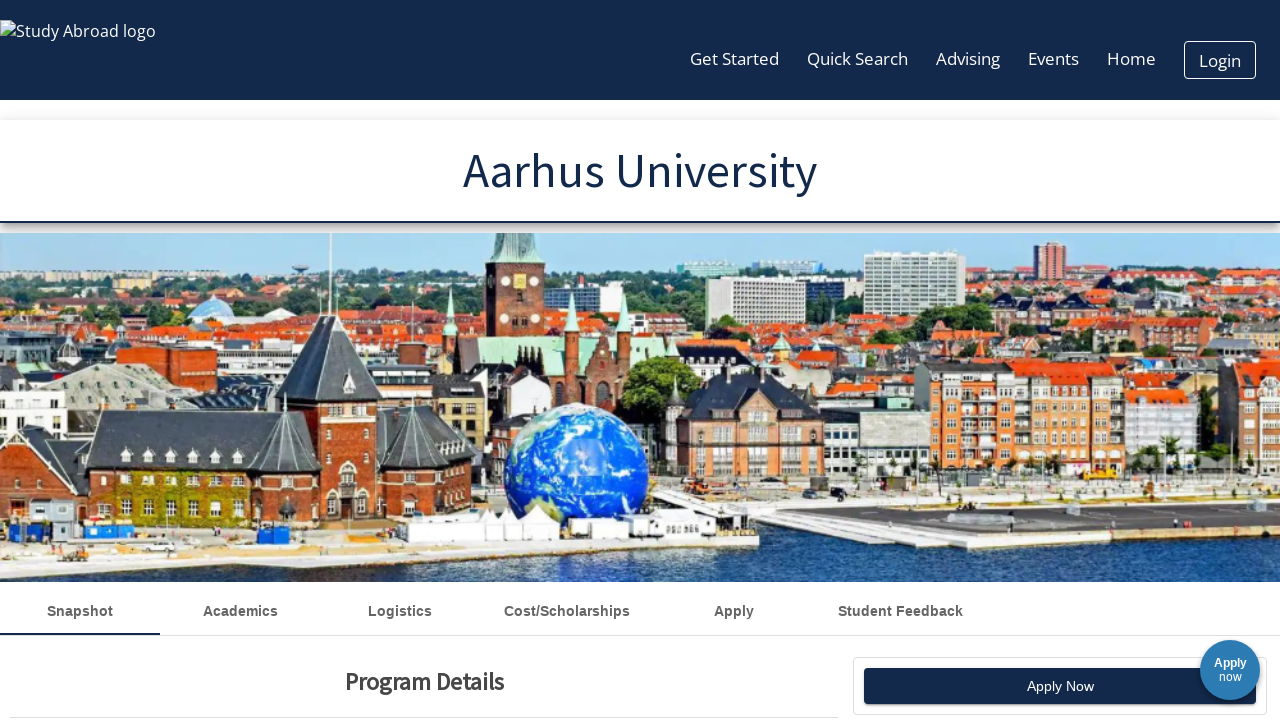

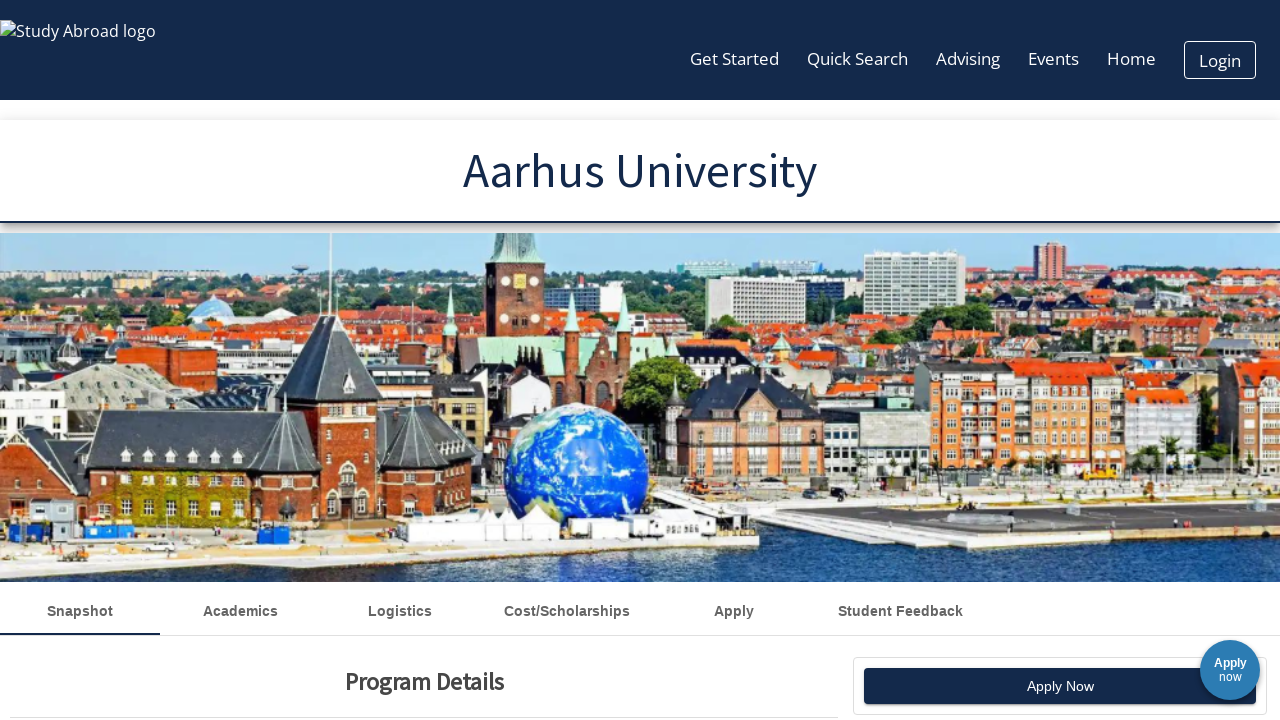